Tests checkbox functionality by checking initial states and toggling both checkboxes to verify they can be interacted with

Starting URL: https://the-internet.herokuapp.com/checkboxes

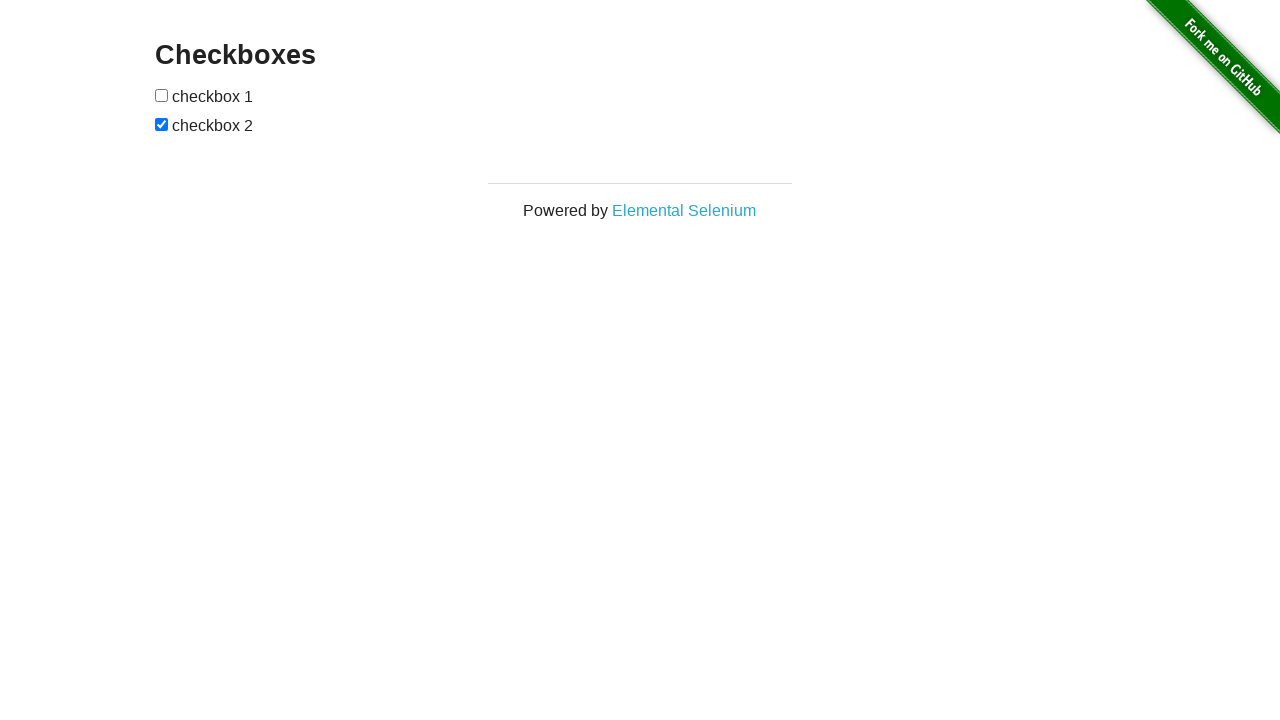

Located all checkboxes on the page
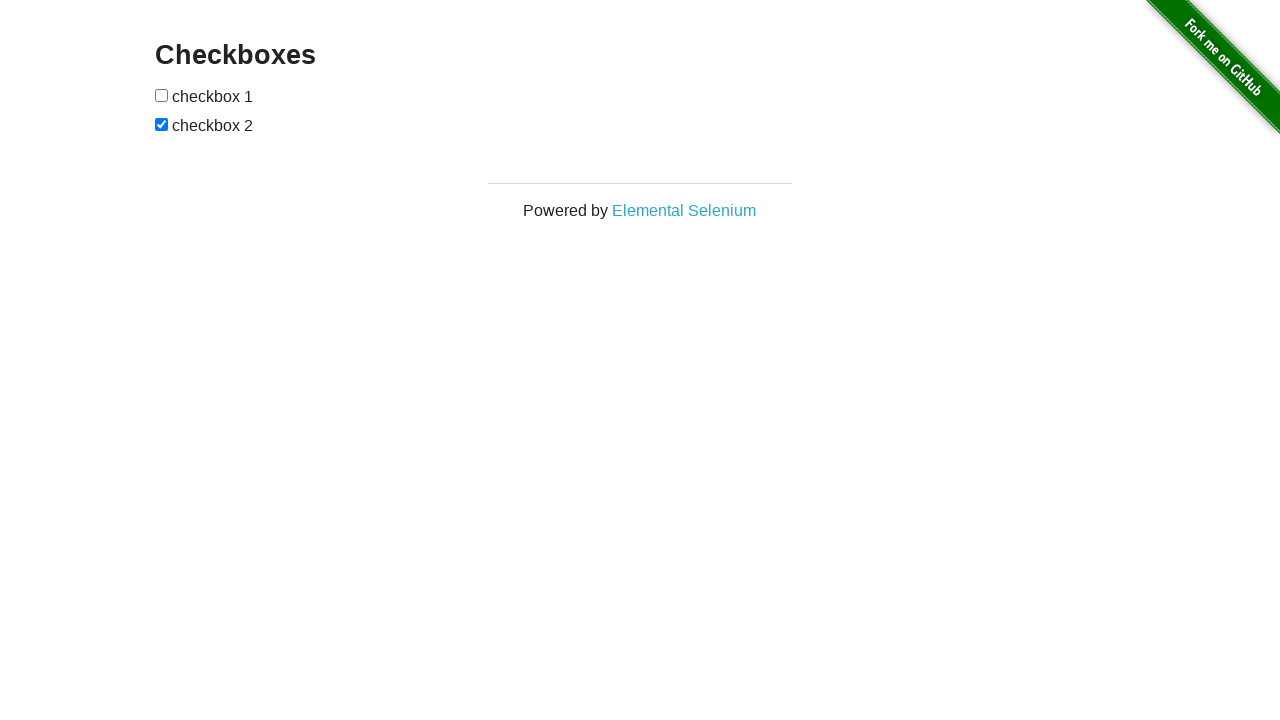

Checked initial state of all checkboxes
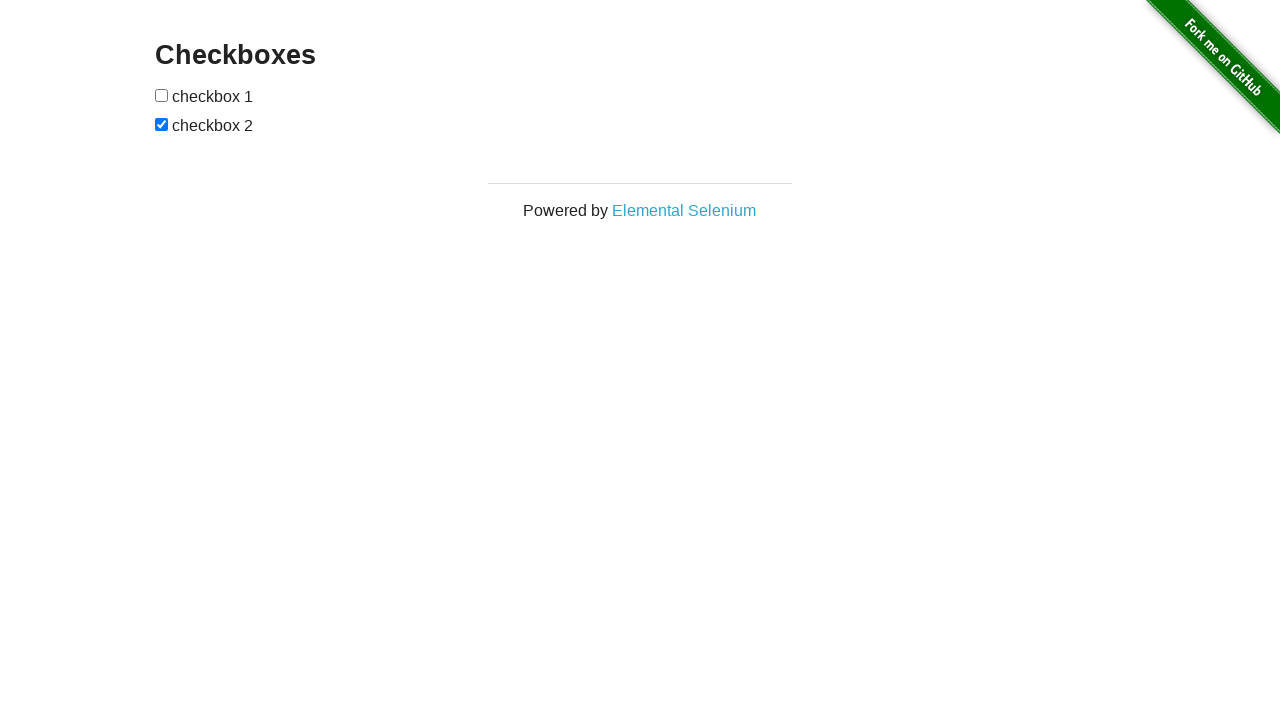

Located the first checkbox
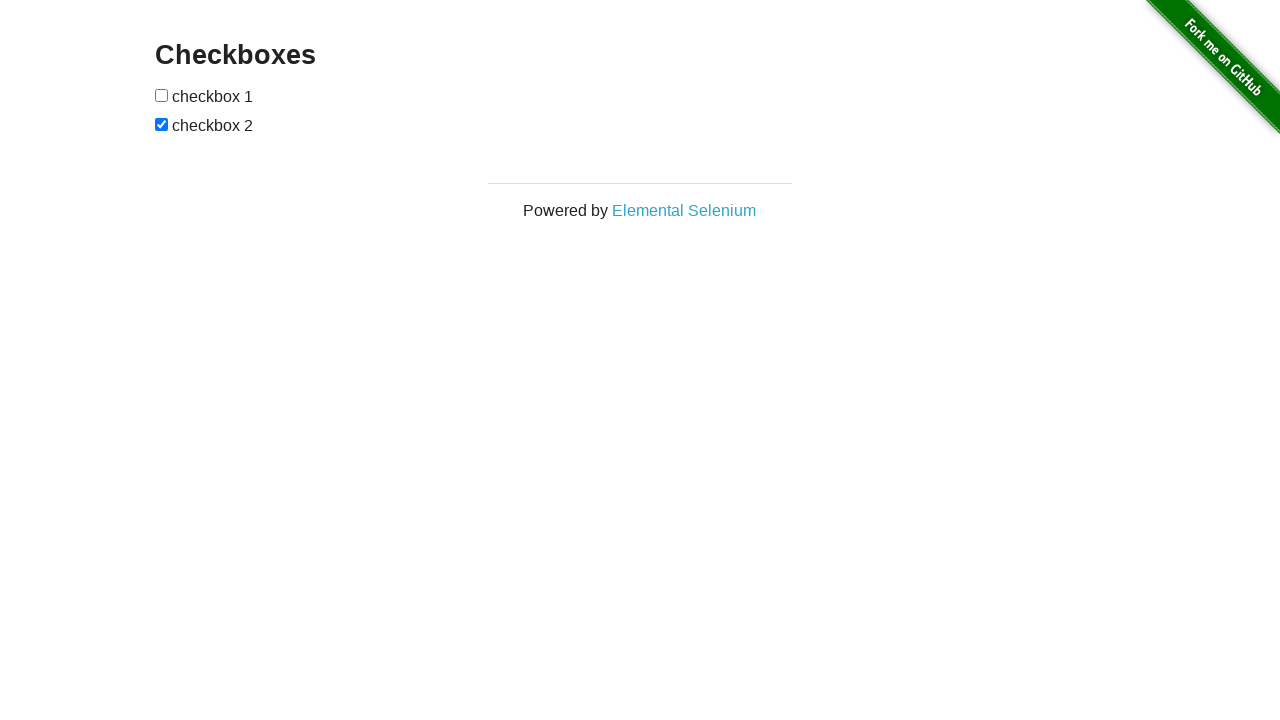

Retrieved initial state of first checkbox
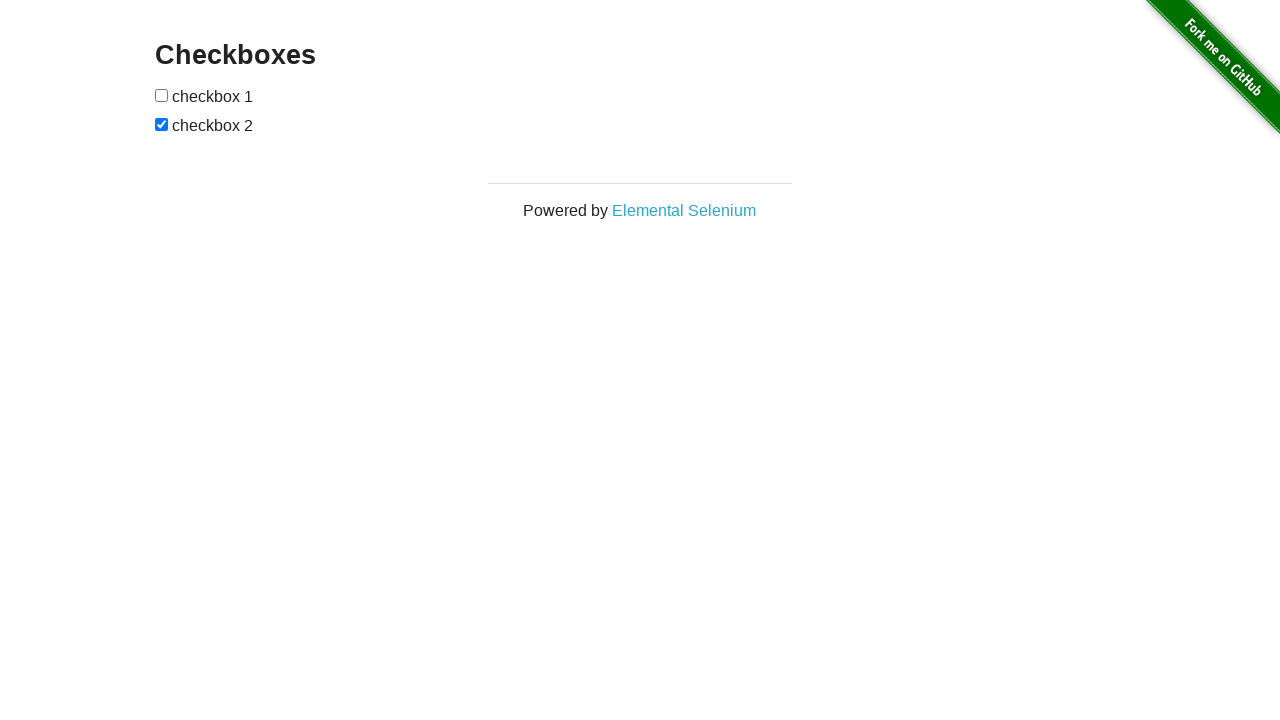

Clicked first checkbox to toggle its state at (162, 95) on input[type='checkbox'] >> nth=0
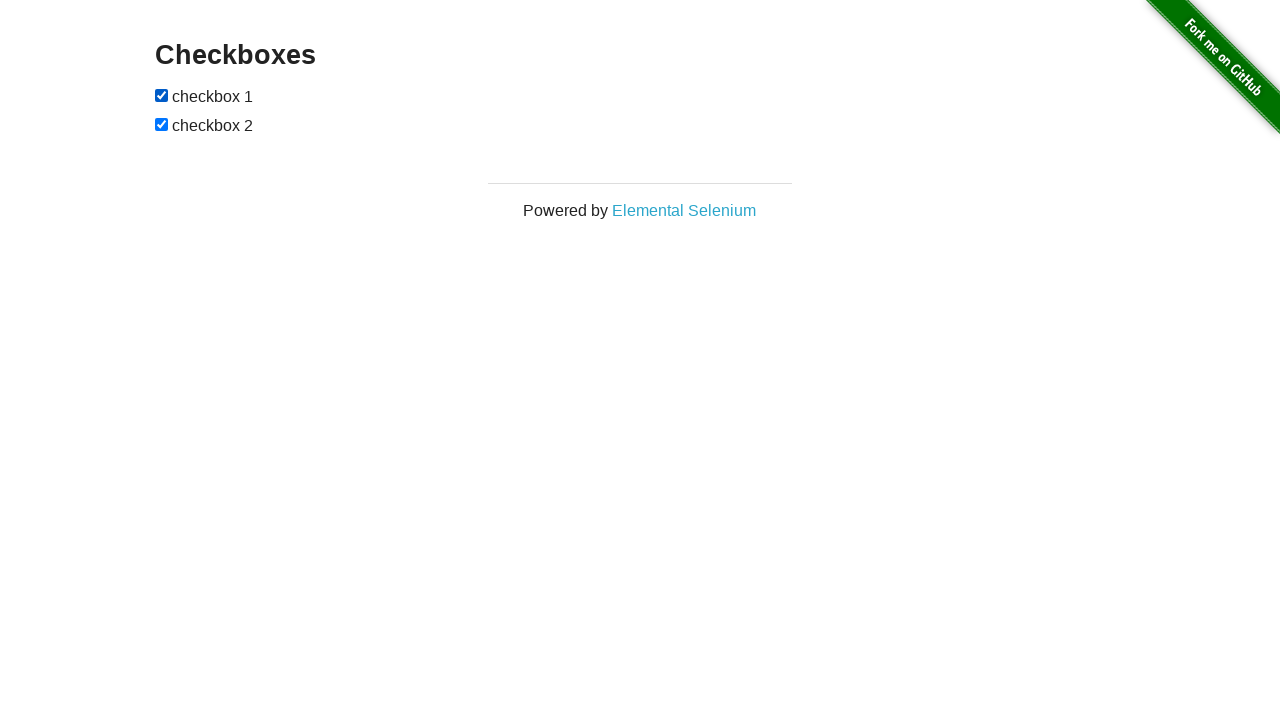

Located the second checkbox
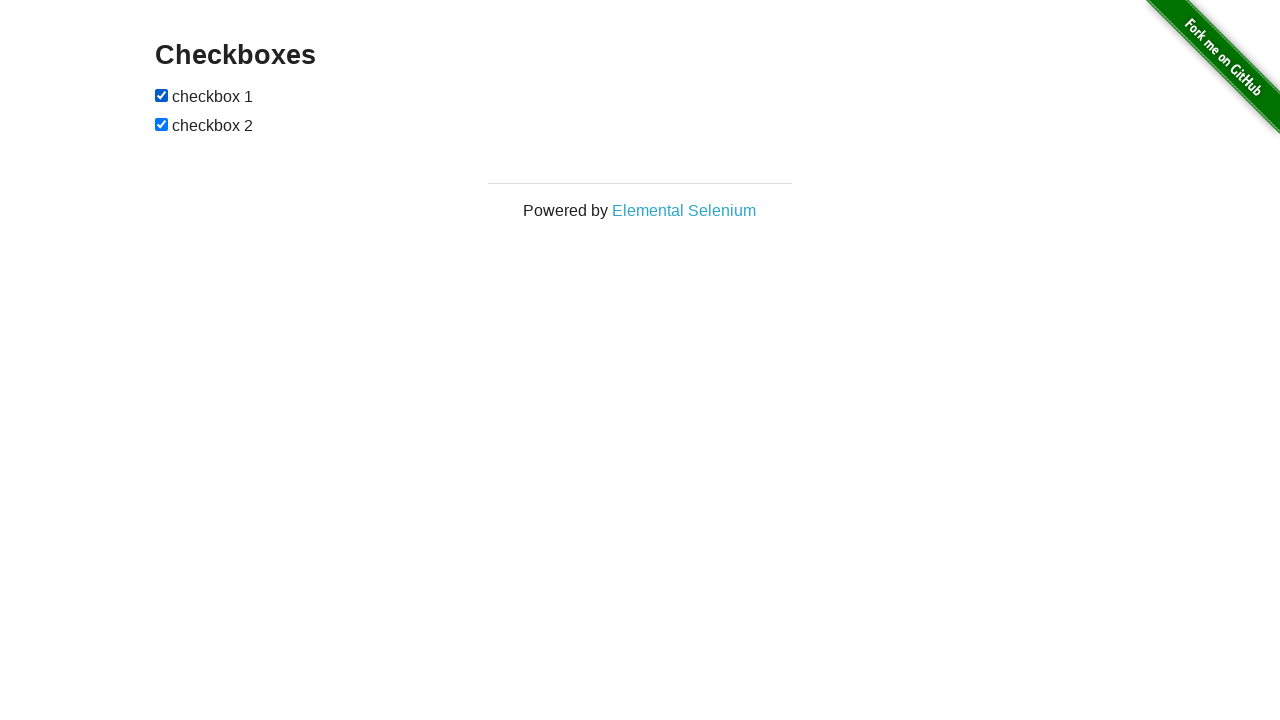

Retrieved initial state of second checkbox
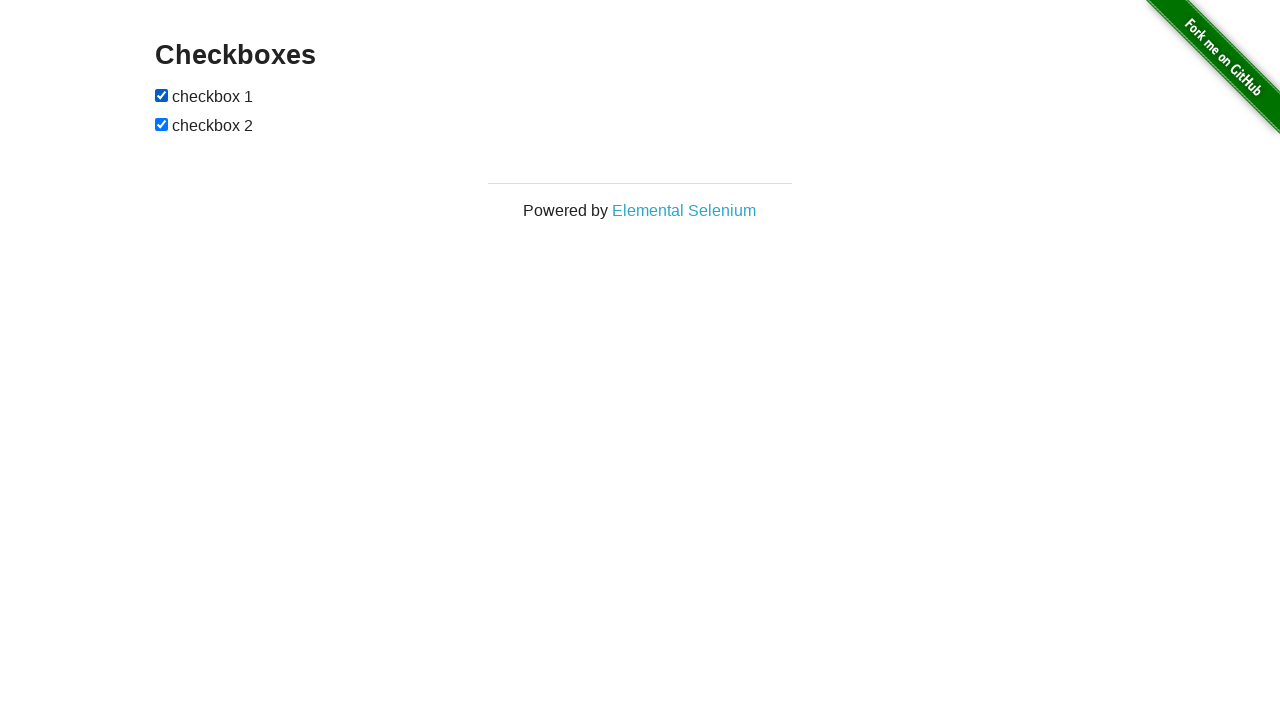

Clicked second checkbox to toggle its state at (162, 124) on input[type='checkbox'] >> nth=1
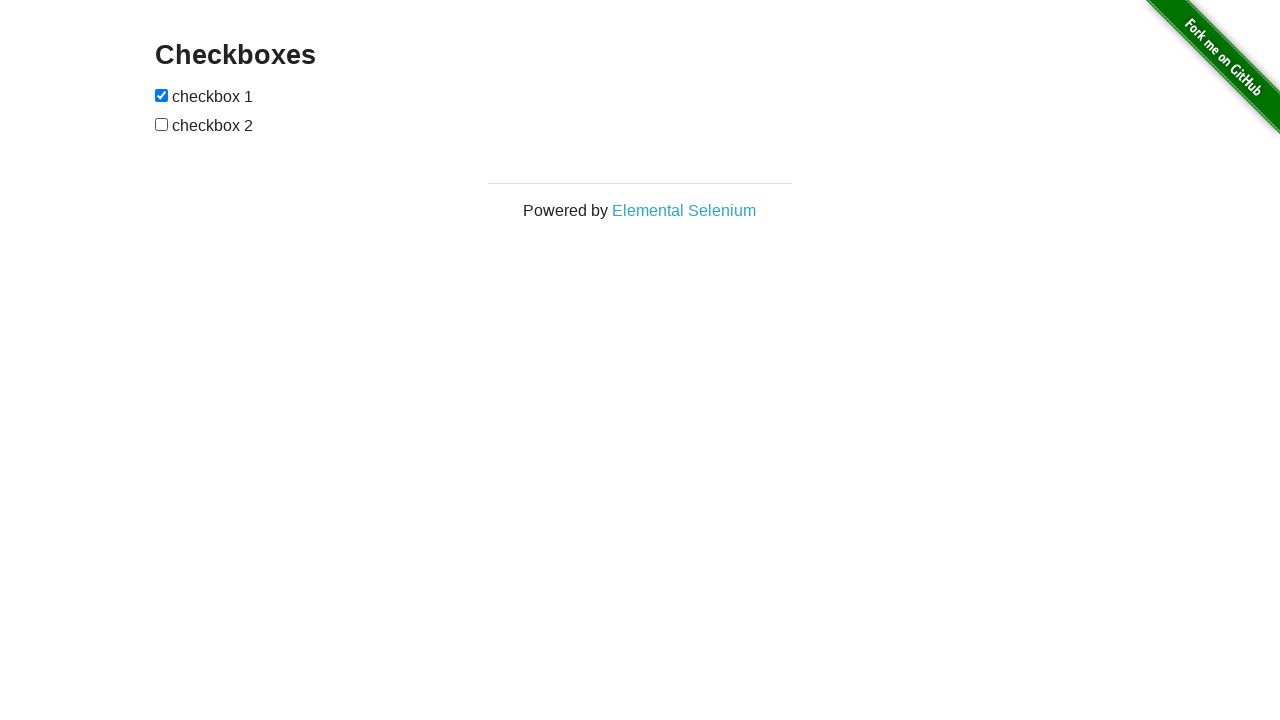

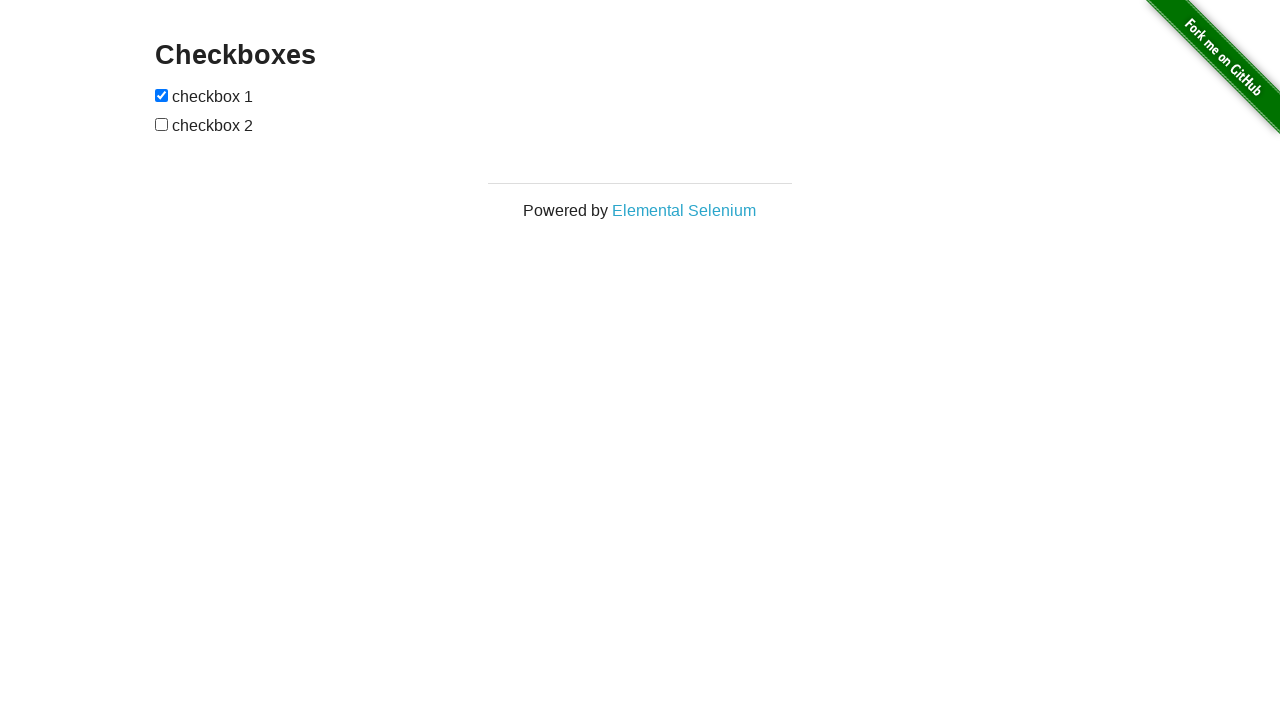